Tests iframe interaction by switching to an iframe containing a TinyMCE editor, clearing the text, typing new content, and verifying both the text entry and the page header

Starting URL: https://loopcamp.vercel.app/iframe.html

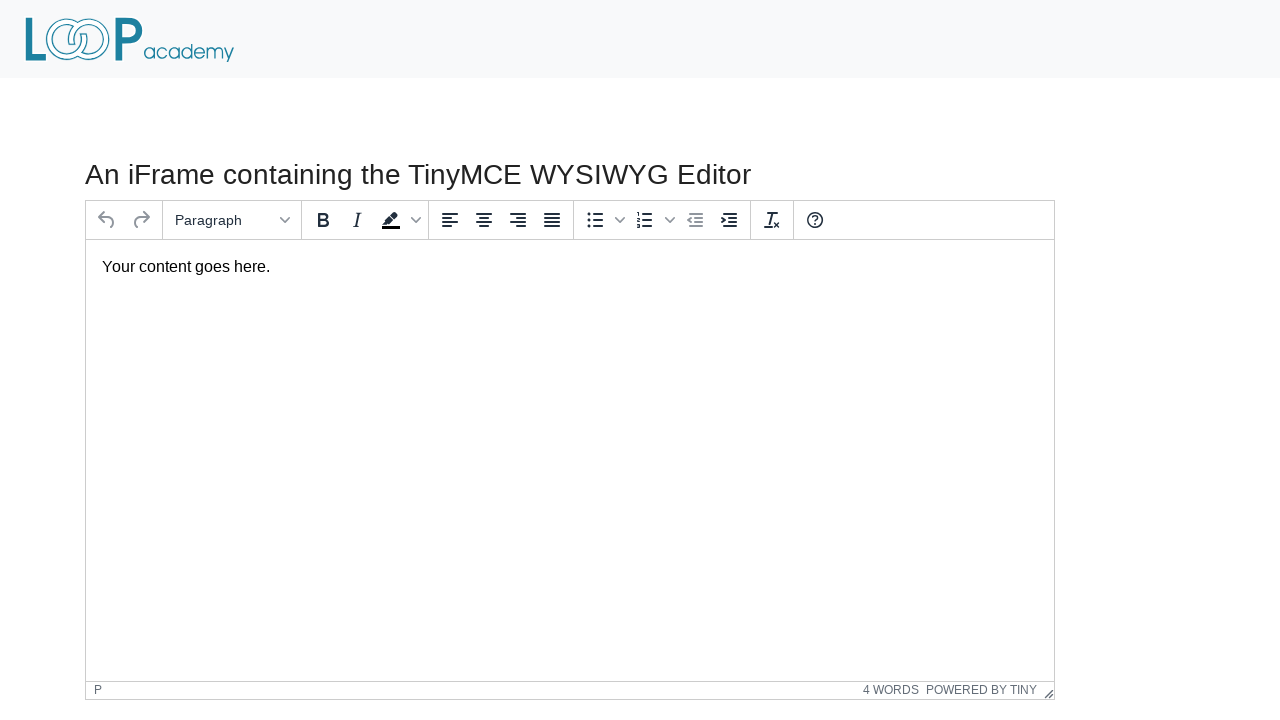

Located first iframe on page
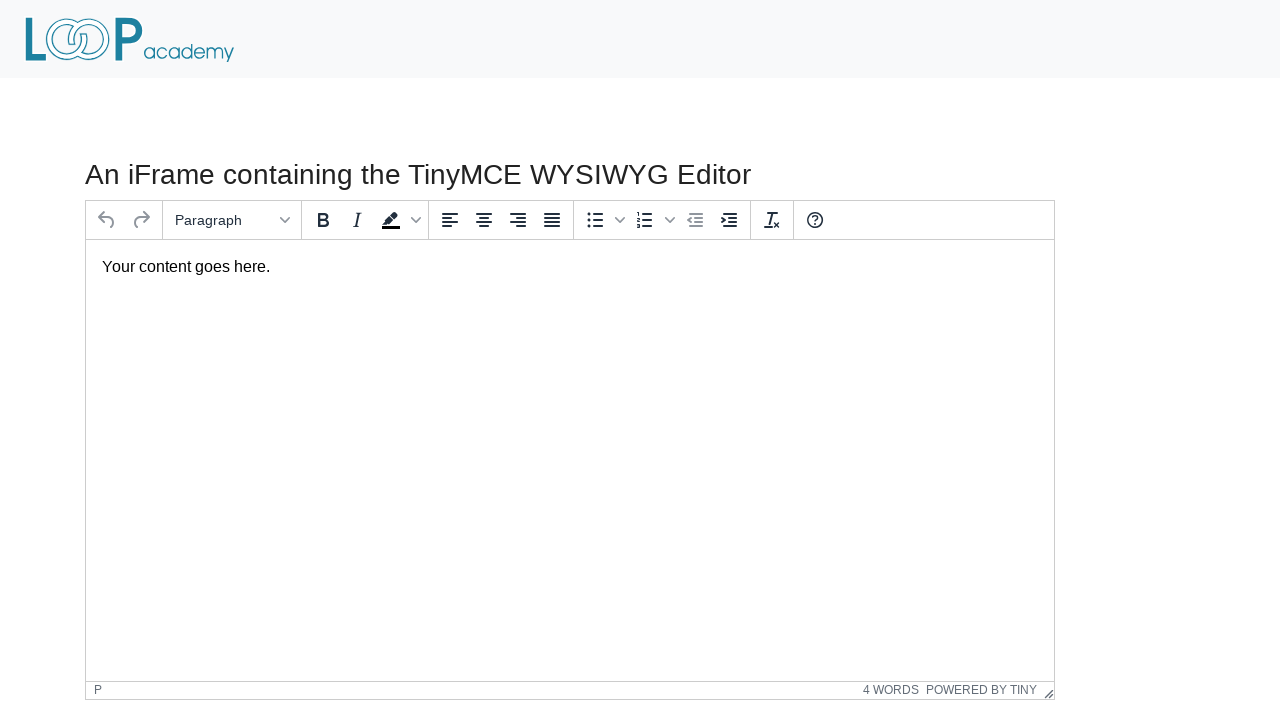

Located TinyMCE text box in iframe
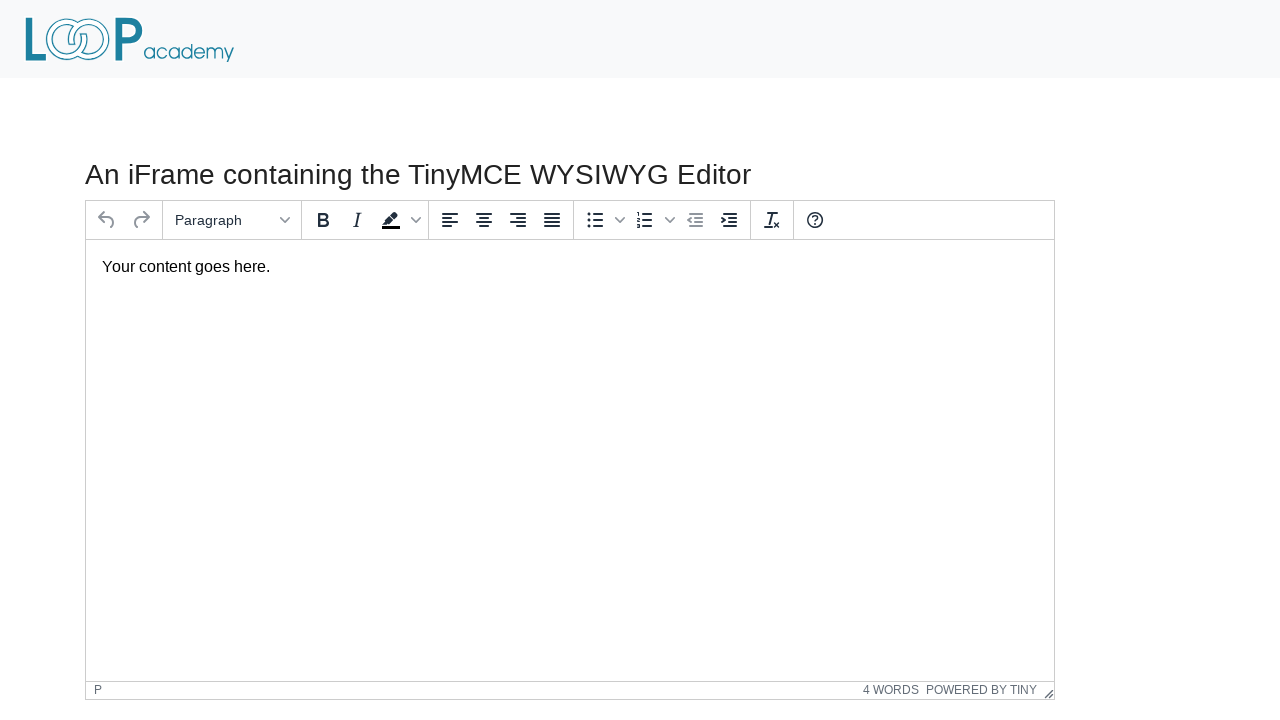

Cleared text from TinyMCE editor on iframe >> nth=0 >> internal:control=enter-frame >> #tinymce
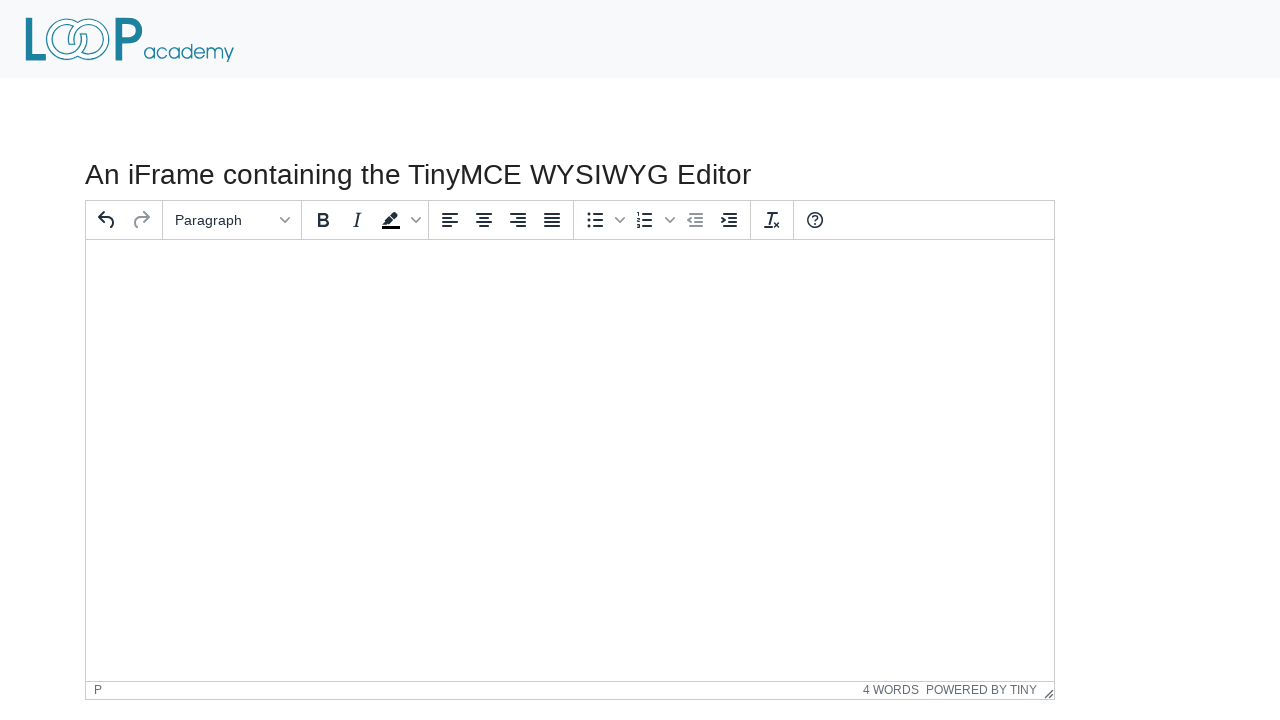

Filled TinyMCE editor with 'Loop Academy' on iframe >> nth=0 >> internal:control=enter-frame >> #tinymce
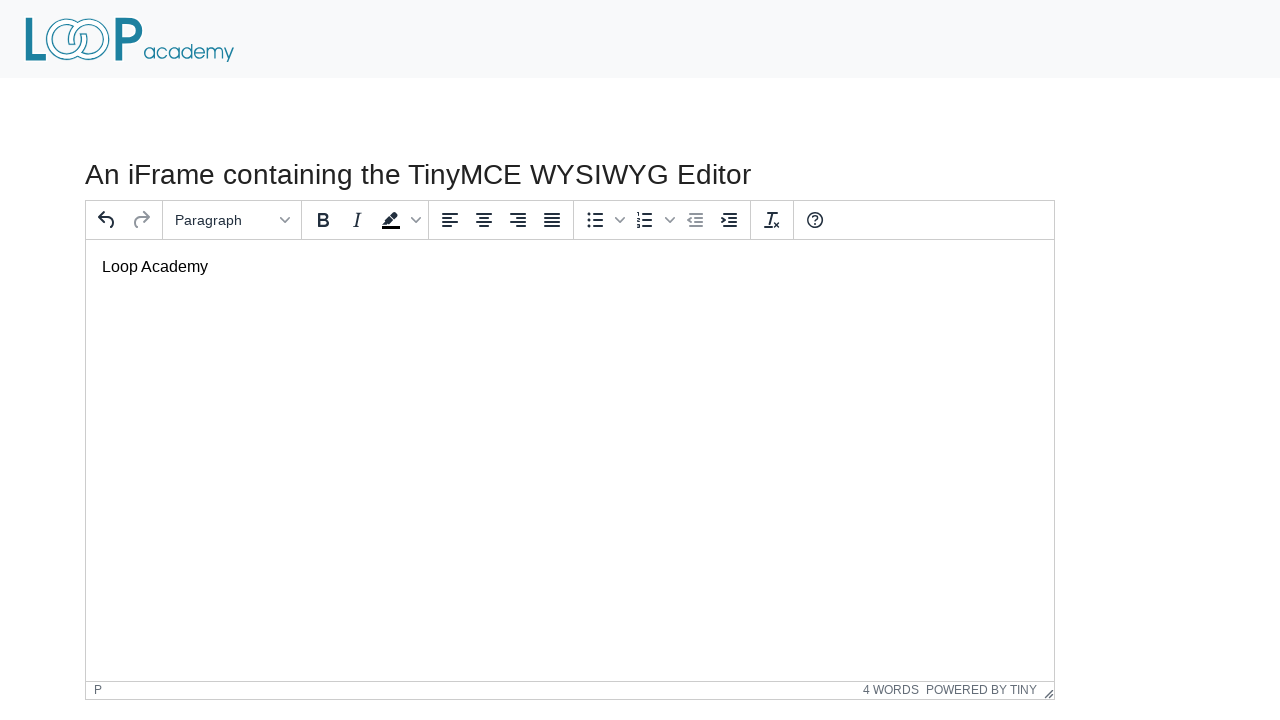

Located page heading
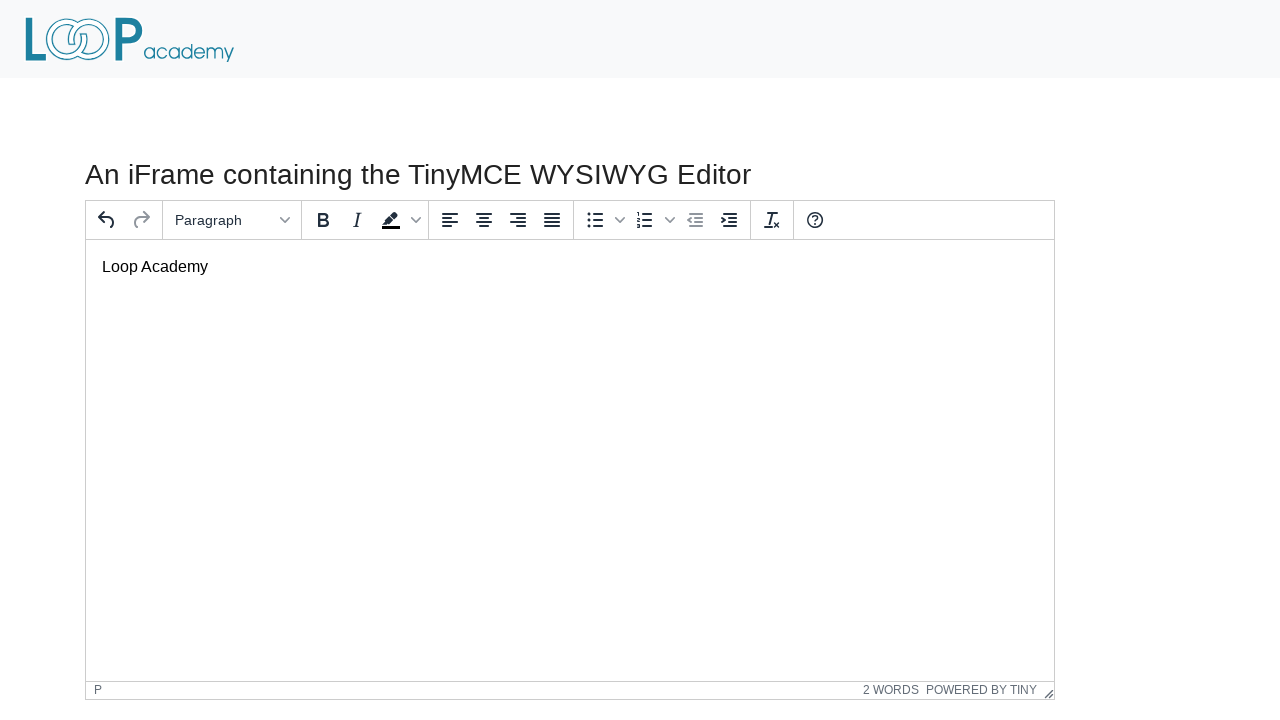

Waited for heading to be visible
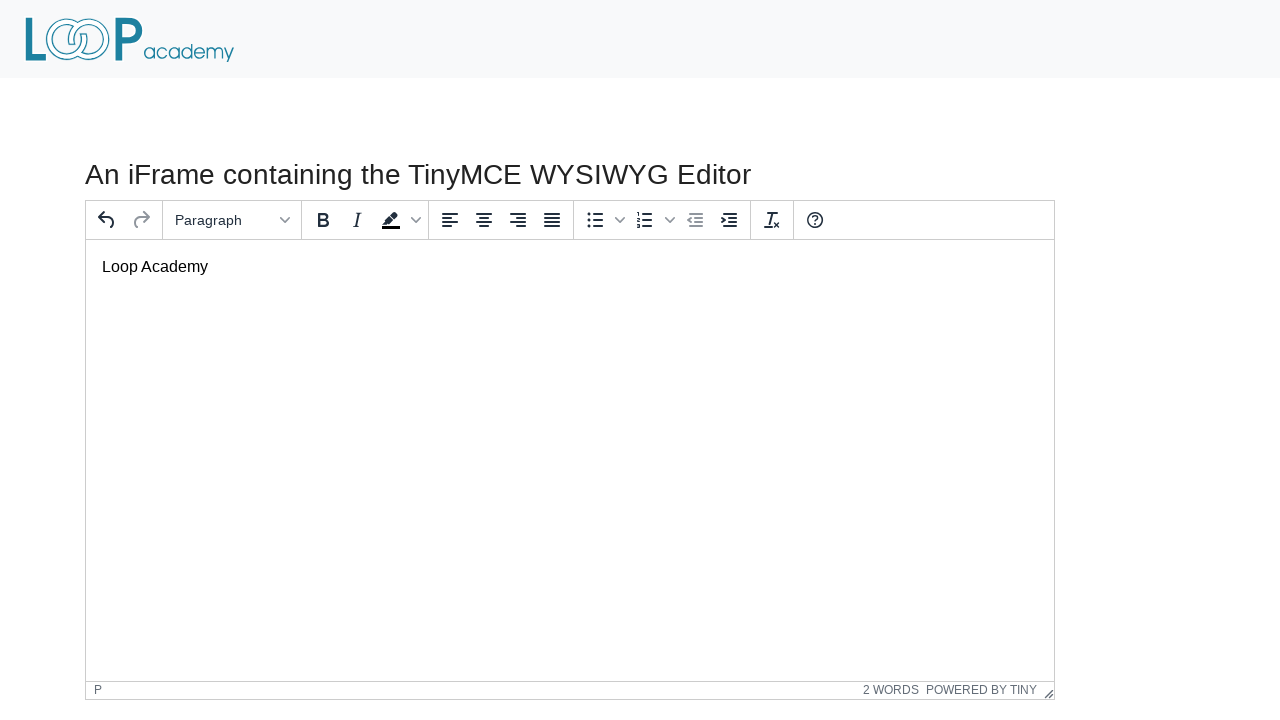

Retrieved heading text content
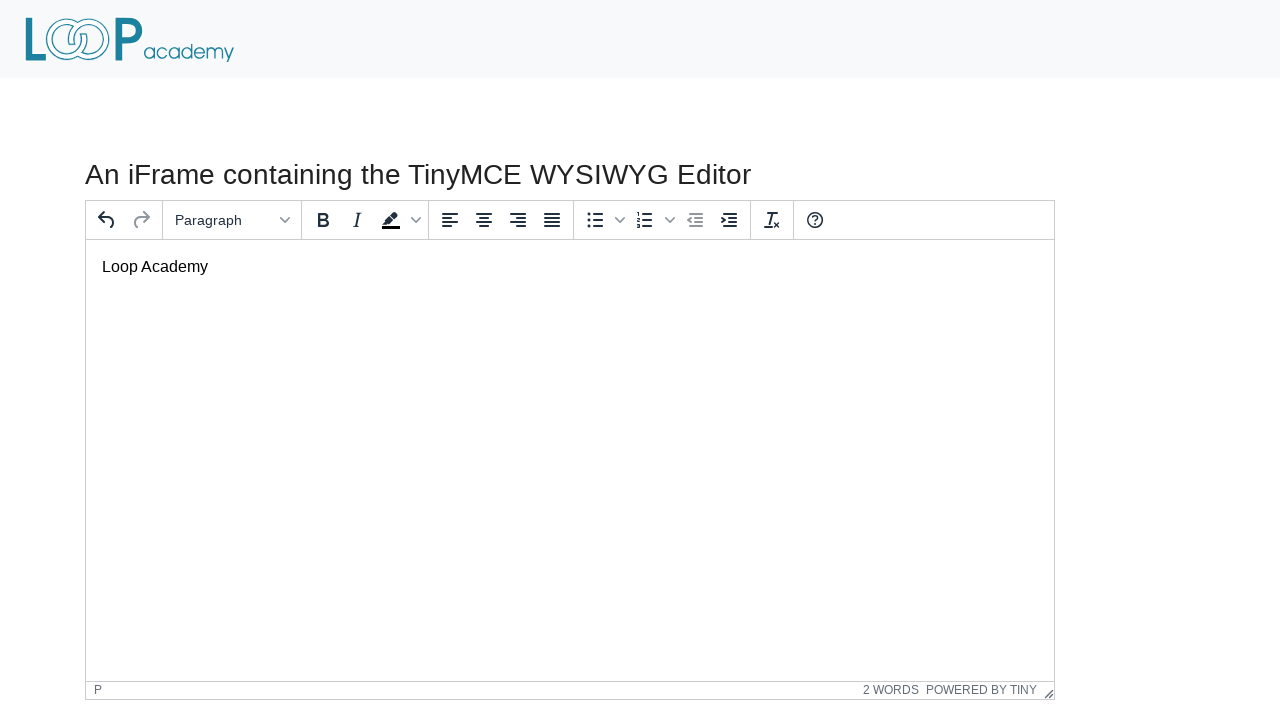

Verified heading text matches expected value
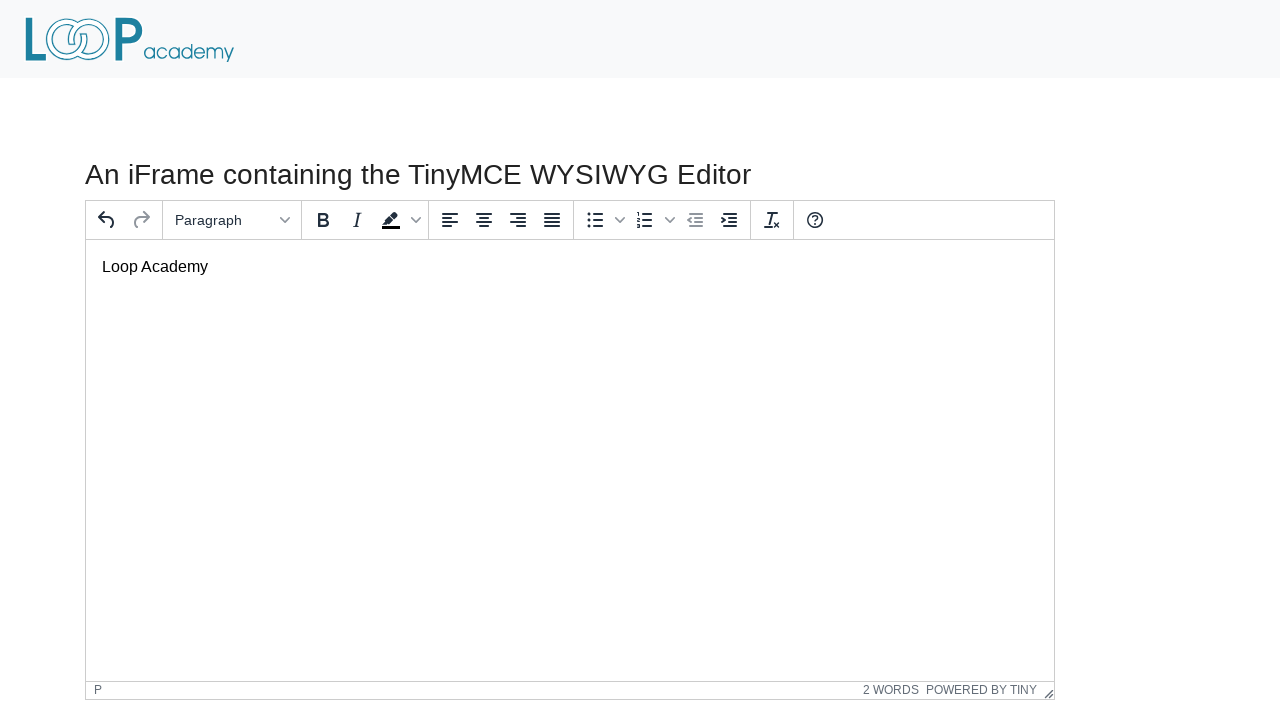

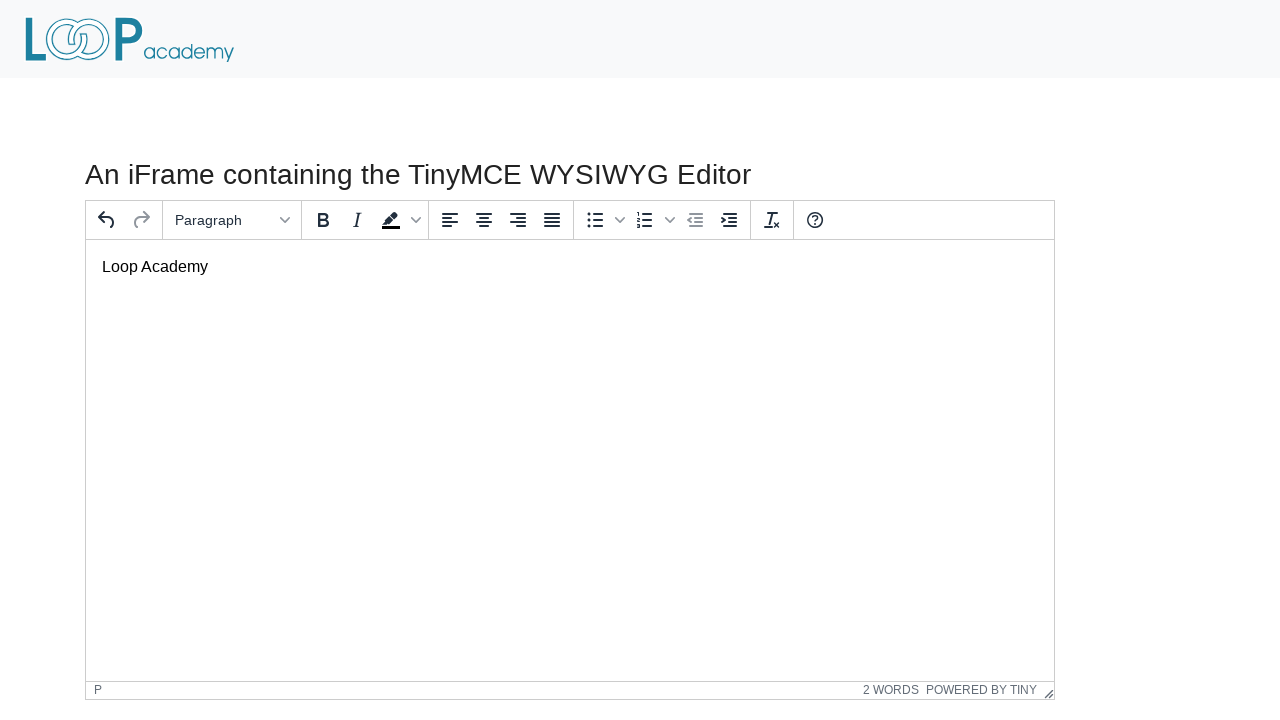